Tests a slow calculator by setting a delay, clicking number and operator buttons to perform a calculation (7 + 8), and verifying the result equals 15

Starting URL: https://bonigarcia.dev/selenium-webdriver-java/slow-calculator.html

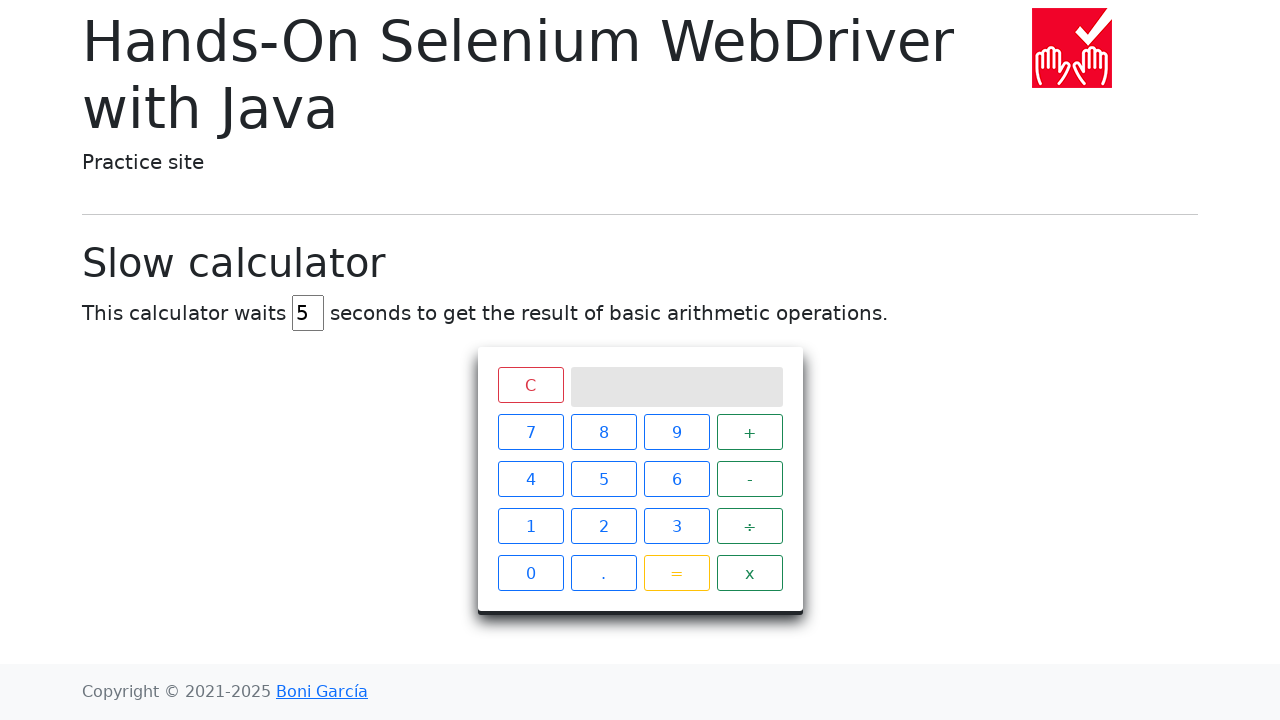

Cleared the delay field on #delay
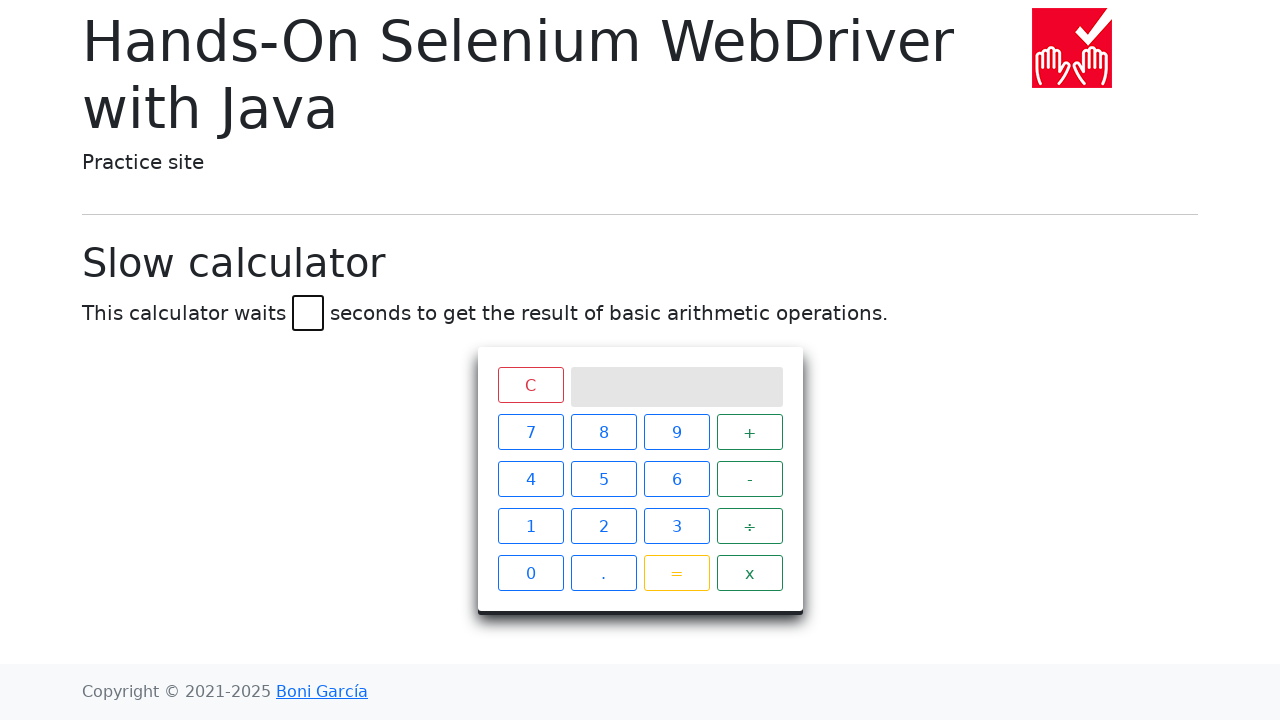

Set delay to 45 seconds on #delay
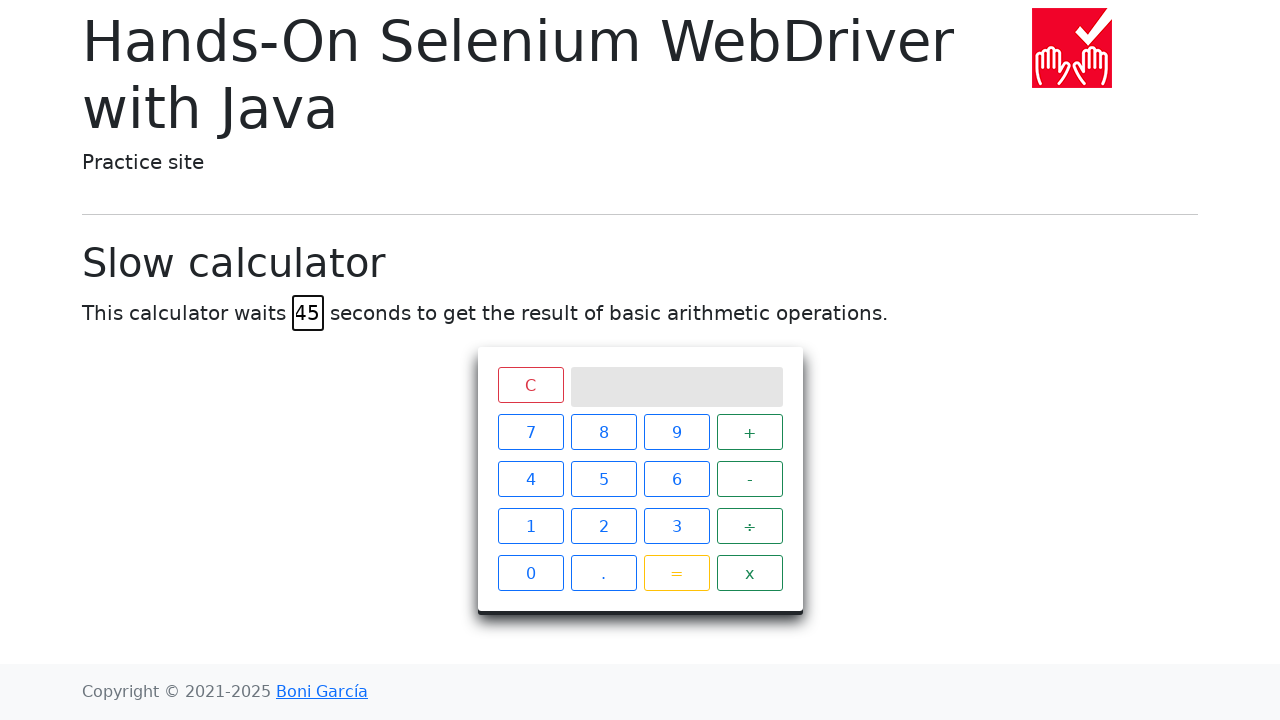

Clicked button 7 at (530, 432) on #calculator > div.keys > span:nth-child(1)
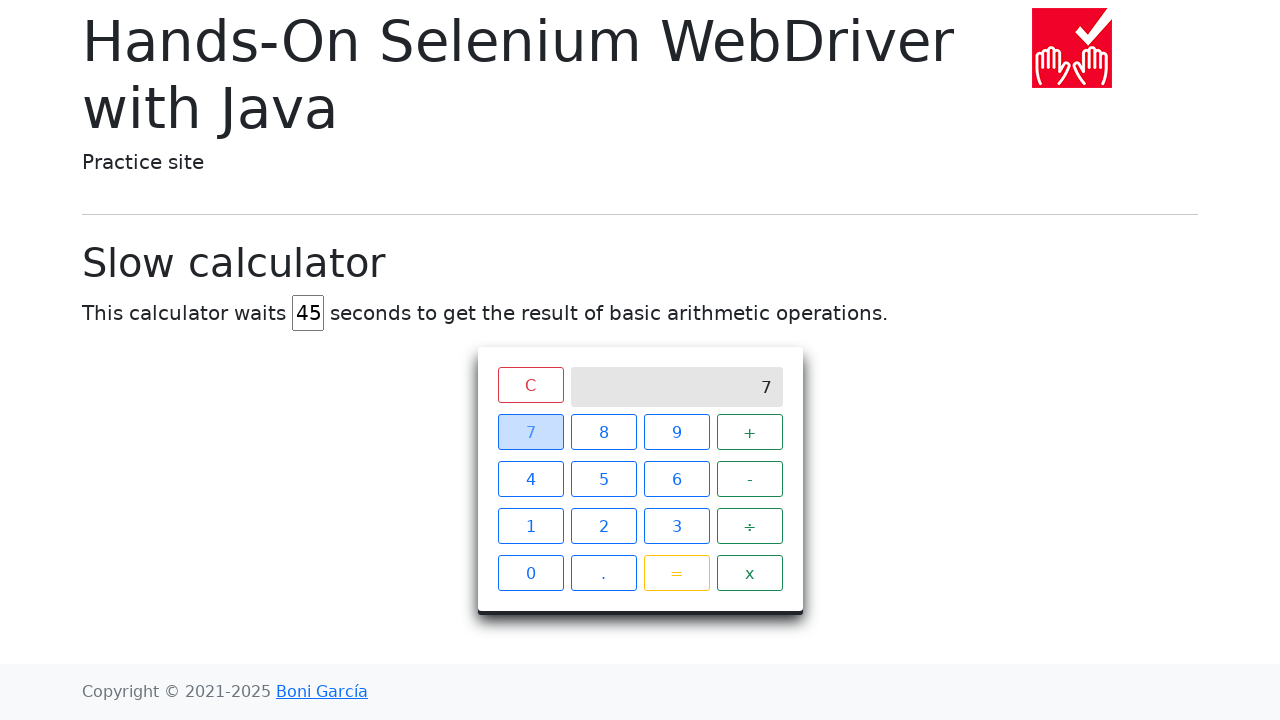

Clicked the + operator at (750, 432) on #calculator > div.keys > span:nth-child(4)
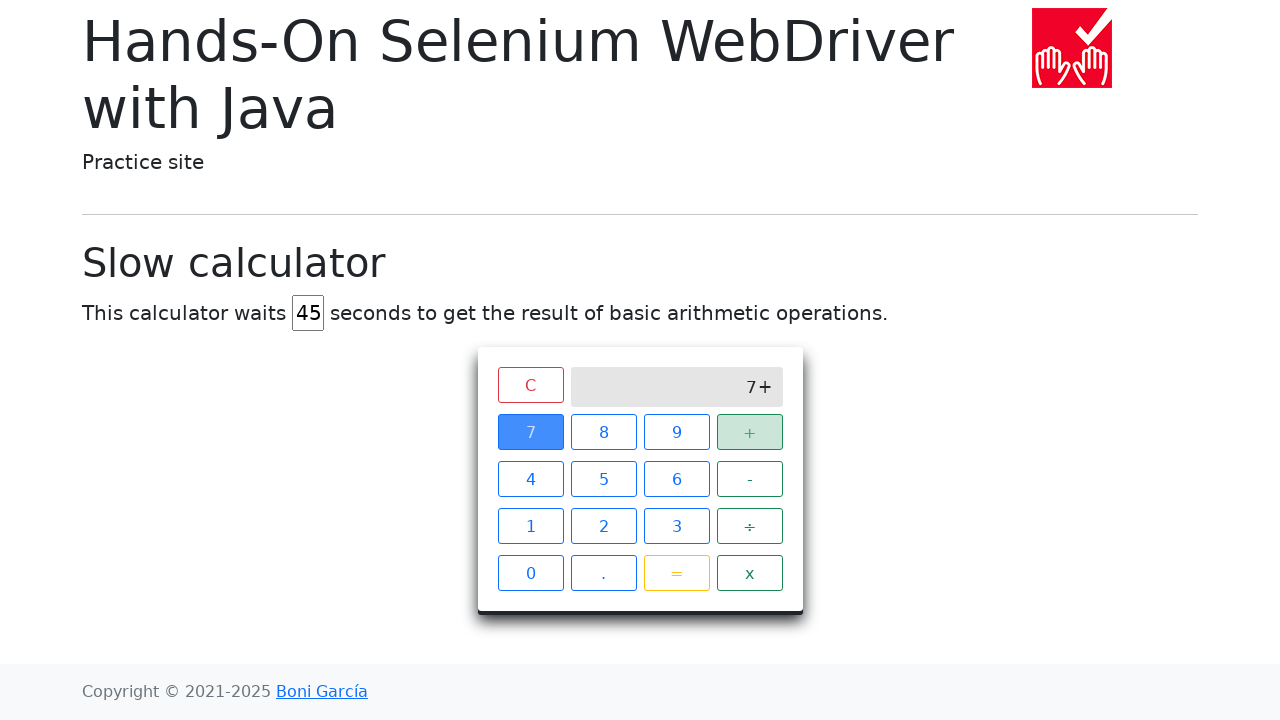

Clicked button 8 at (604, 432) on #calculator > div.keys > span:nth-child(2)
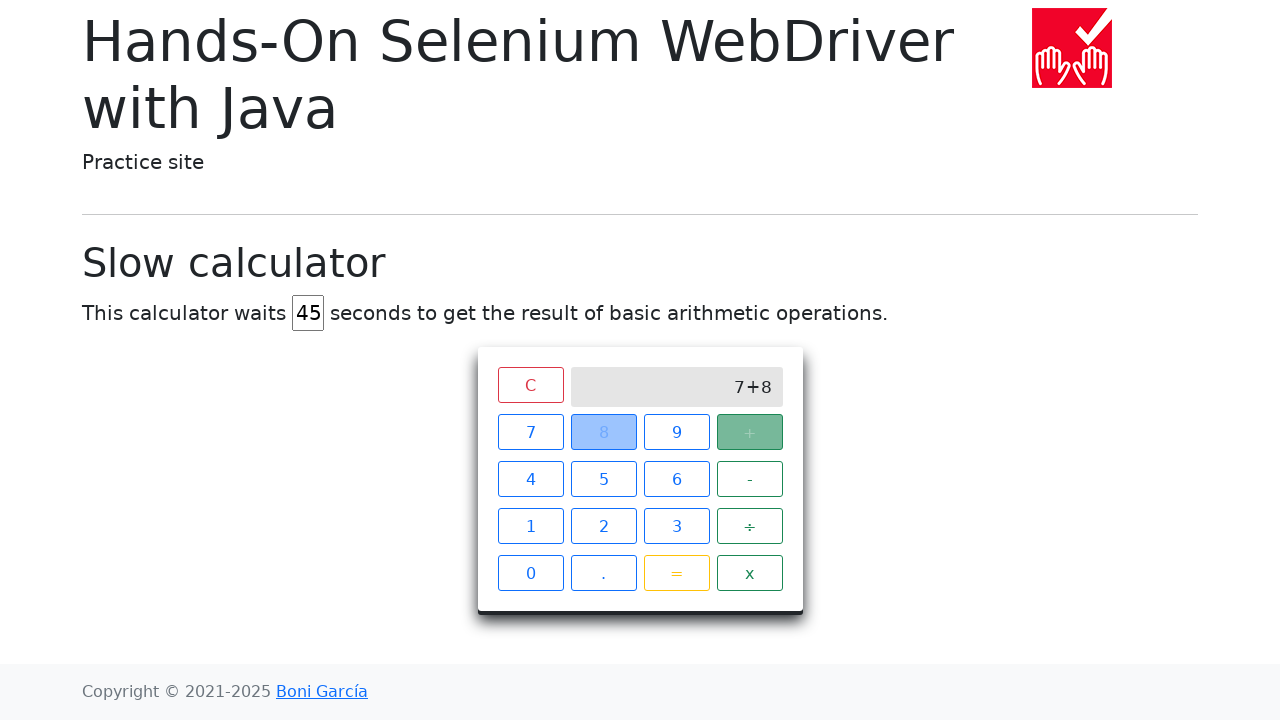

Clicked the equals button at (676, 573) on #calculator > div.keys > span.btn.btn-outline-warning
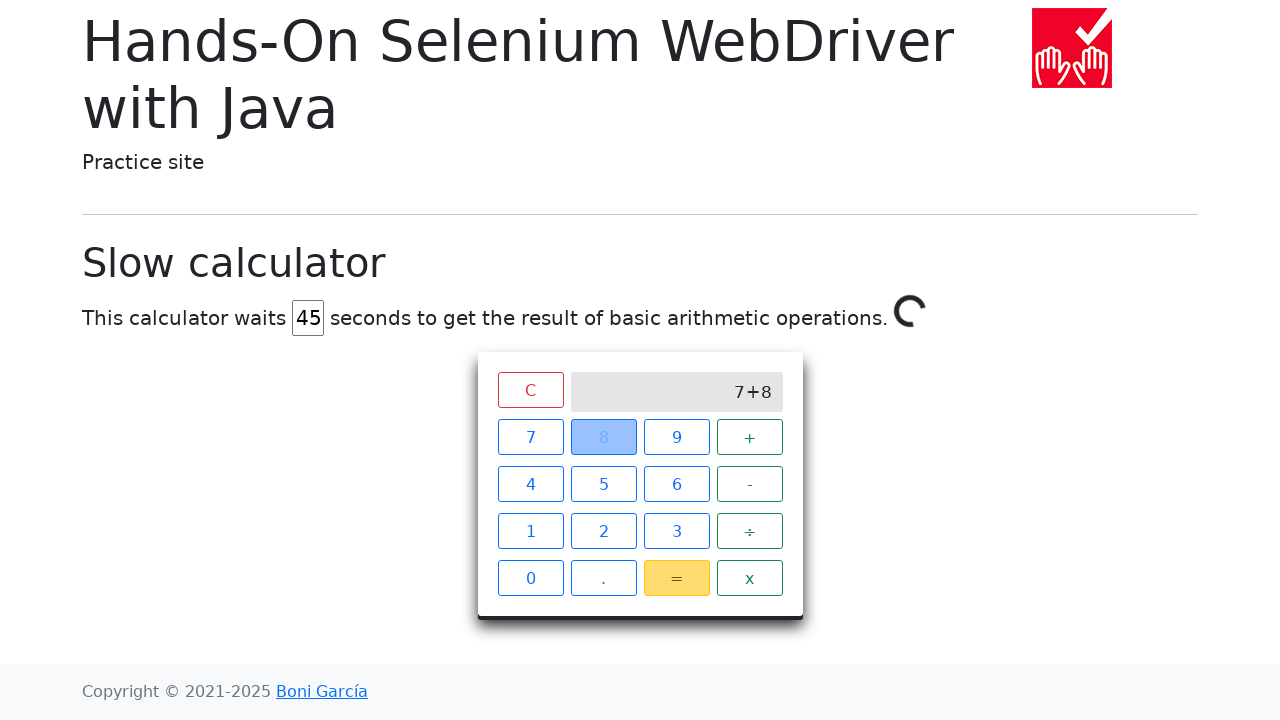

Calculator result updated to 15 after slow calculation
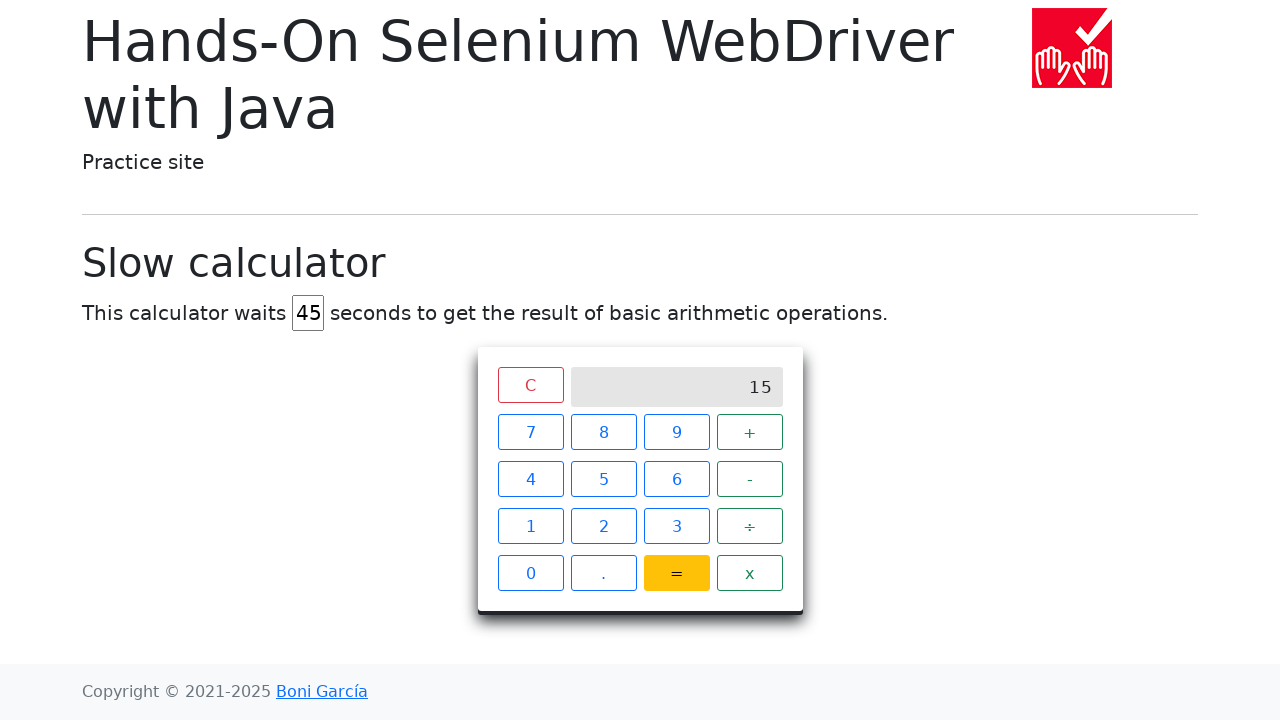

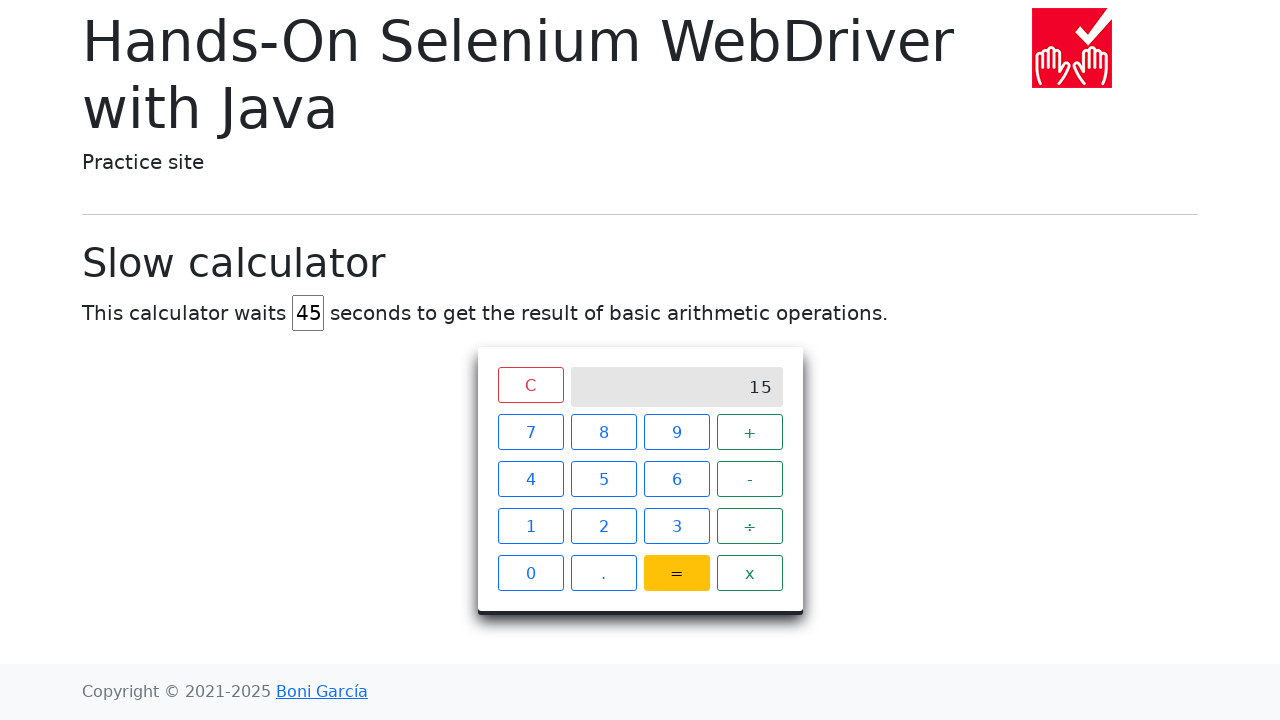